Tests DuckDuckGo search functionality by searching for "LambdaTest" and verifying the page title contains the expected result

Starting URL: https://duckduckgo.com

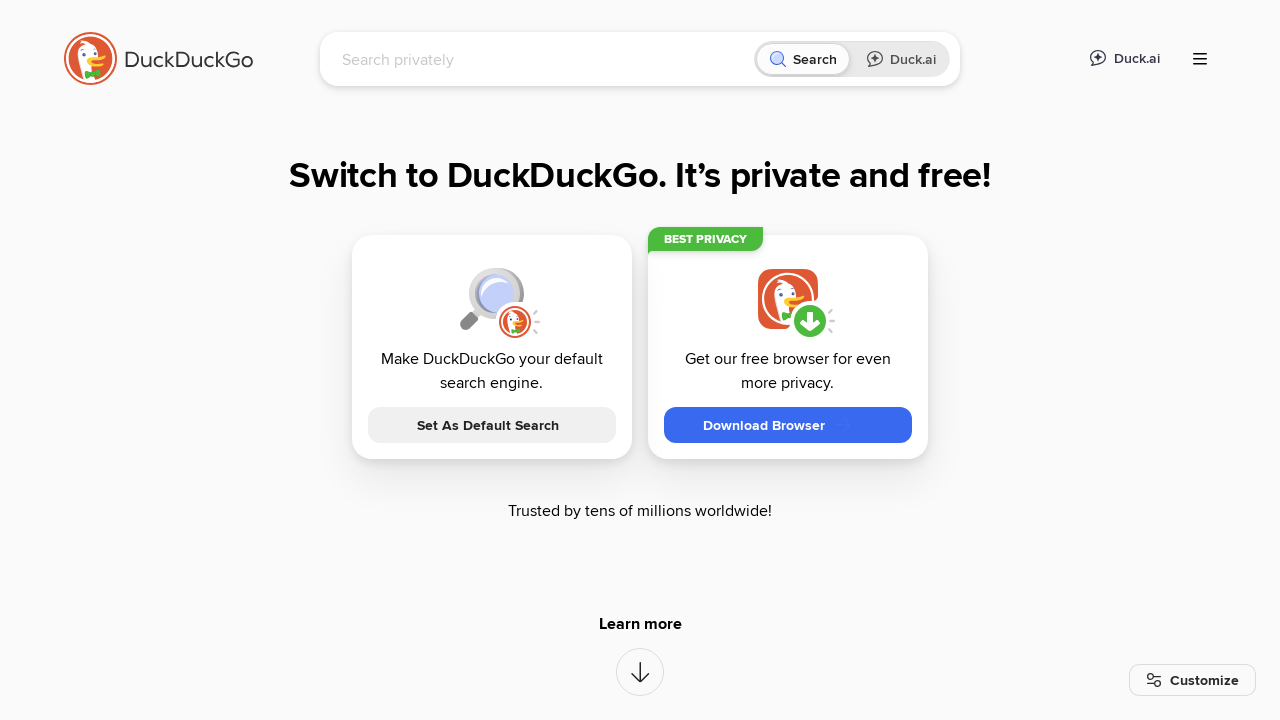

Clicked on the search input field at (544, 59) on [name='q']
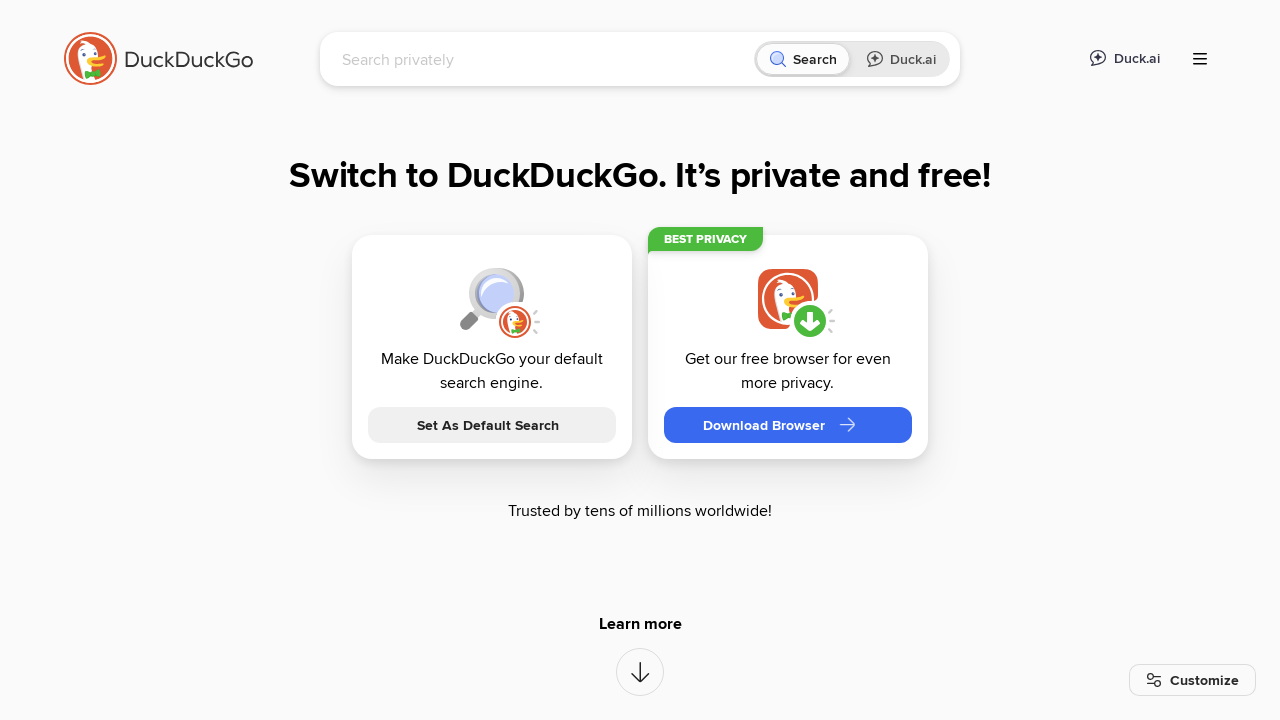

Typed 'LambdaTest' into the search field on [name='q']
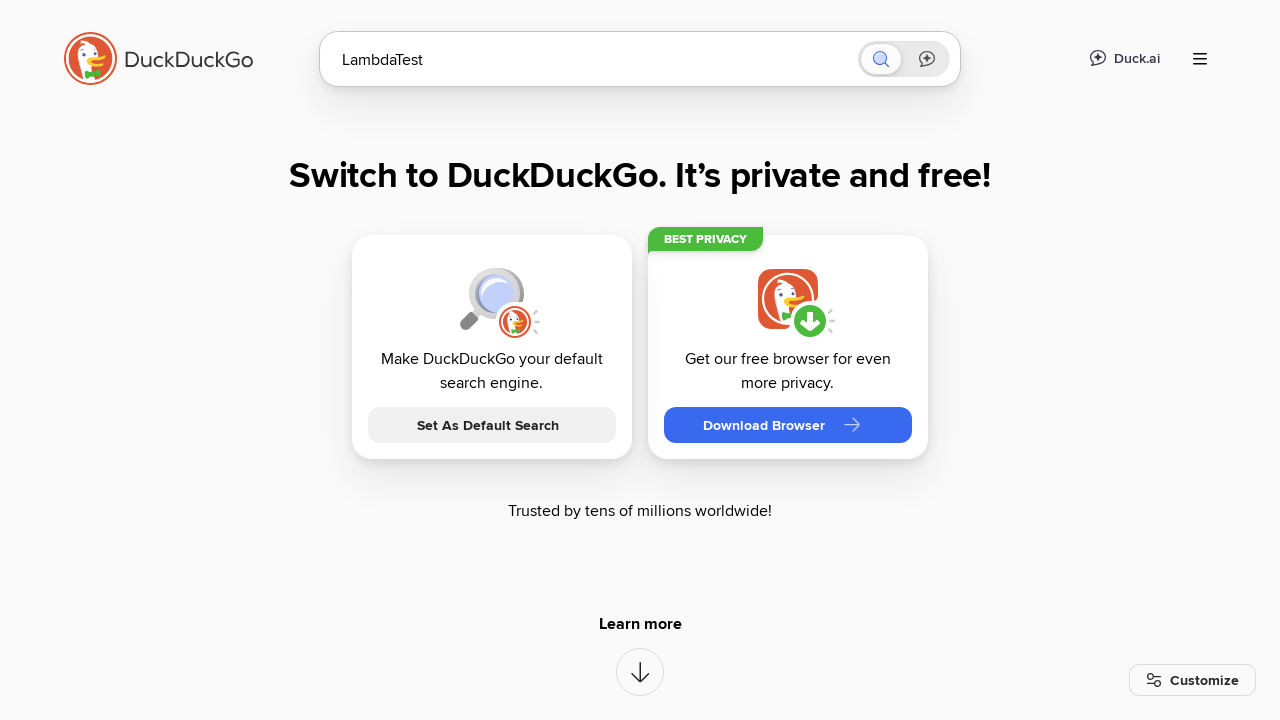

Pressed Enter to submit the search query on [name='q']
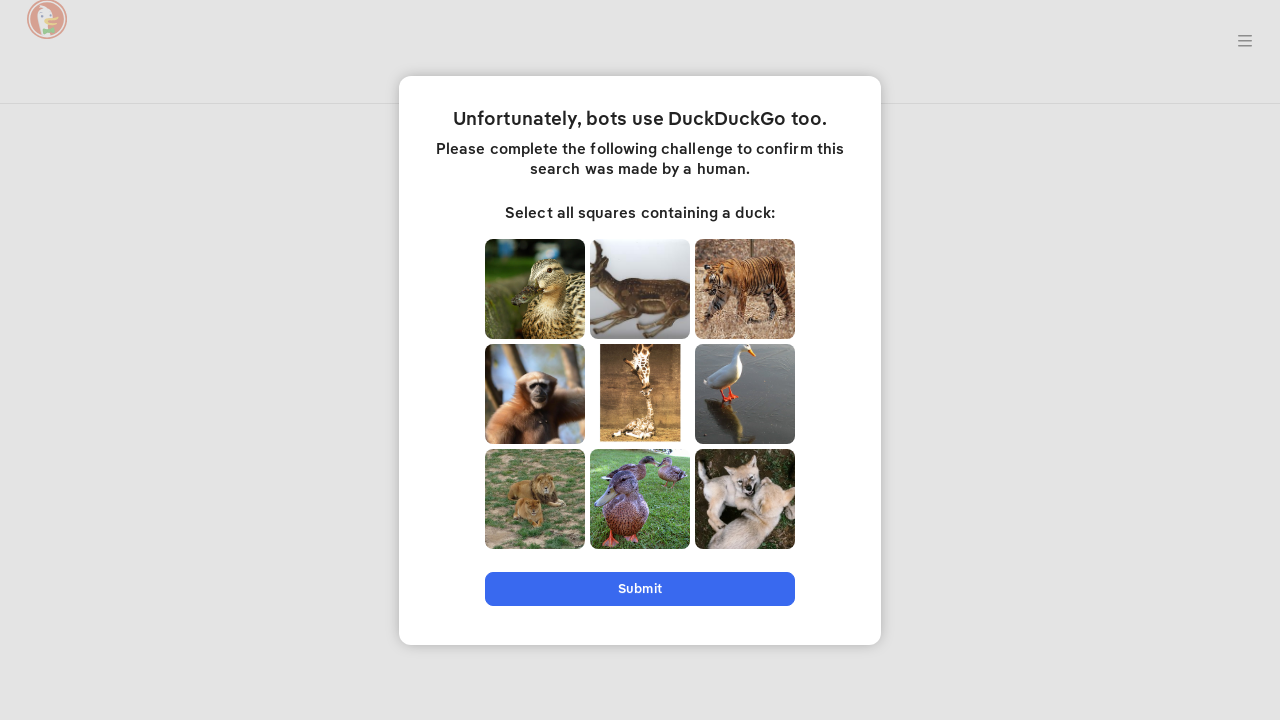

Waited for page to fully load
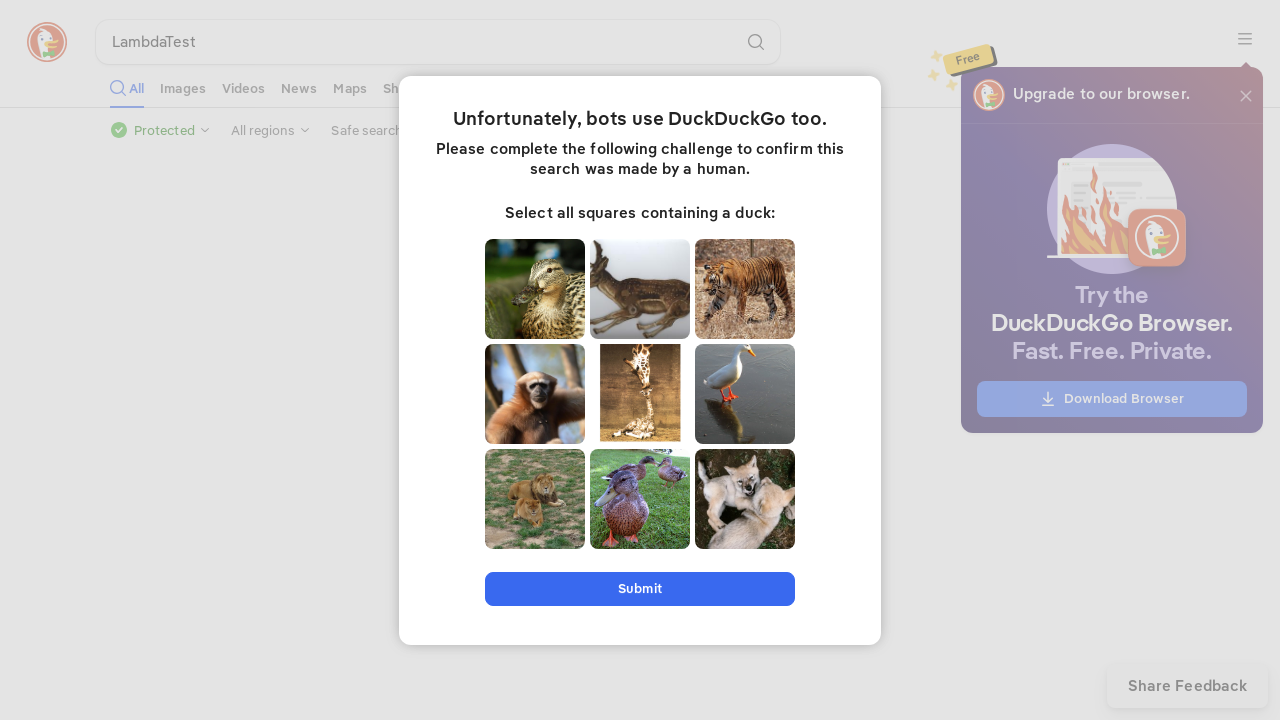

Retrieved page title: 'LambdaTest at DuckDuckGo'
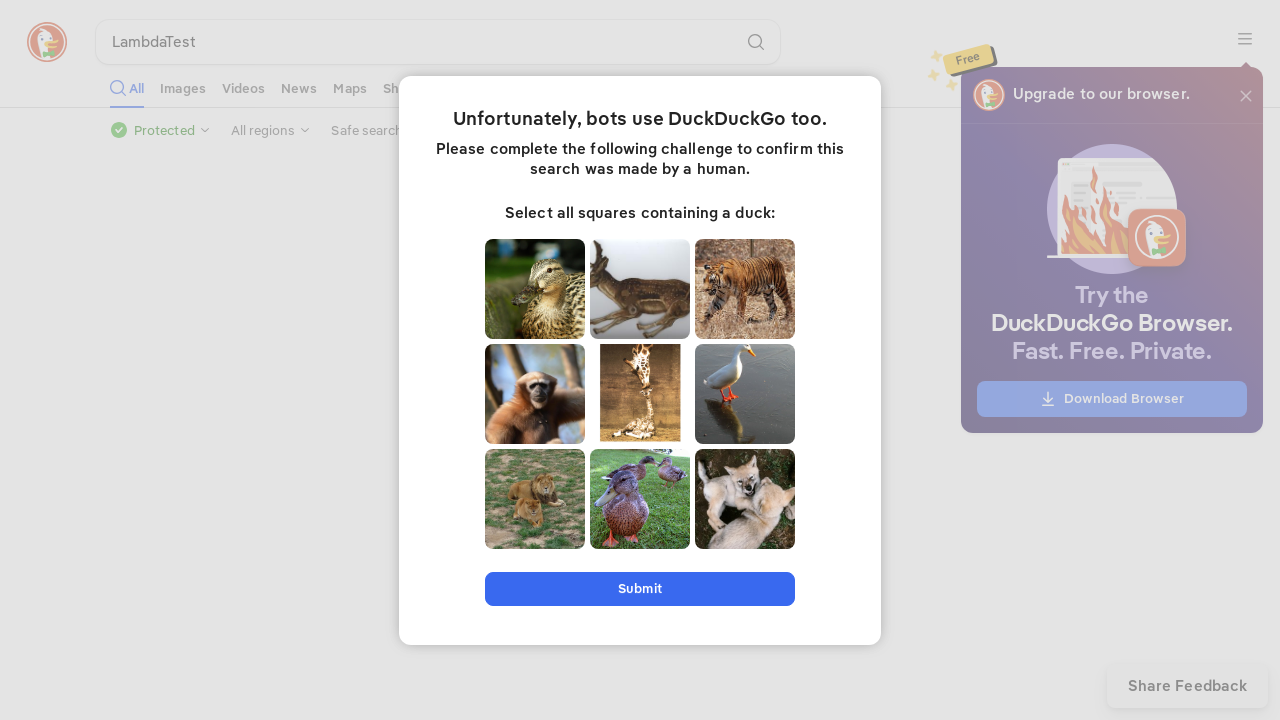

Verified that page title contains 'LambdaTest'
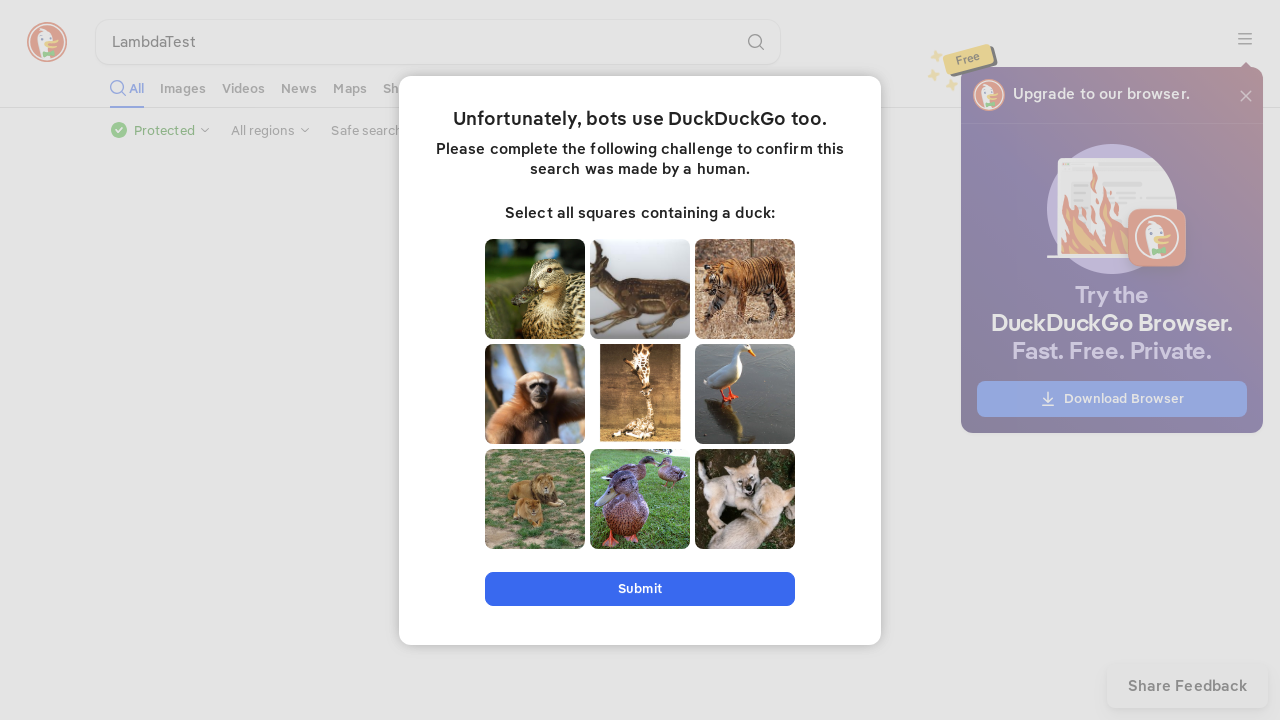

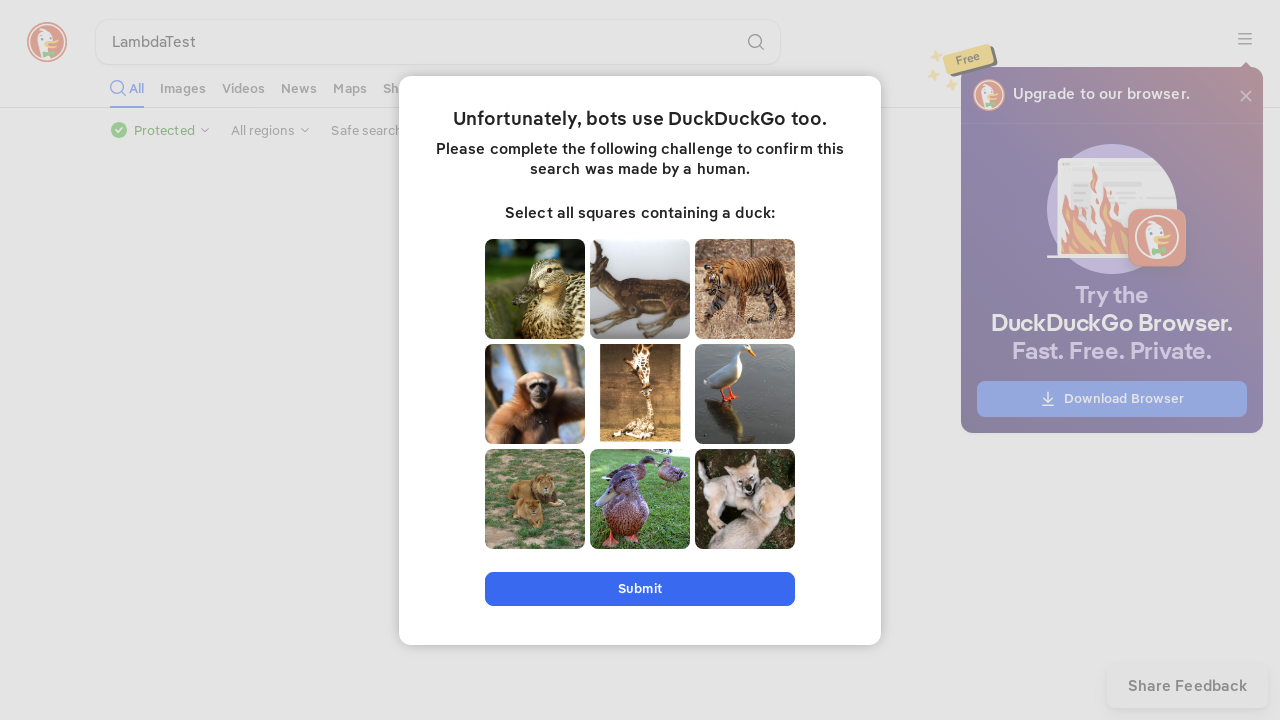